Tests filling a text input field on the Selenium web form demo page by entering "Hello World!" into the text field.

Starting URL: https://www.selenium.dev/selenium/web/web-form.html

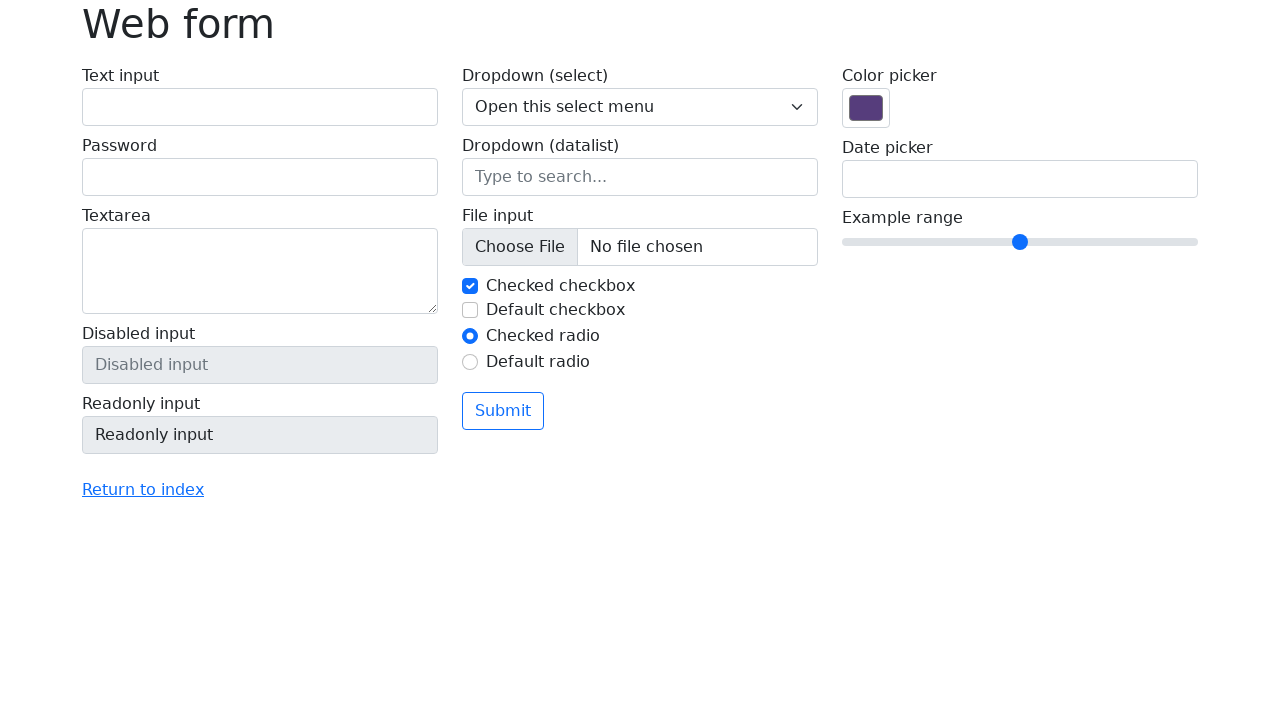

Navigated to Selenium web form demo page
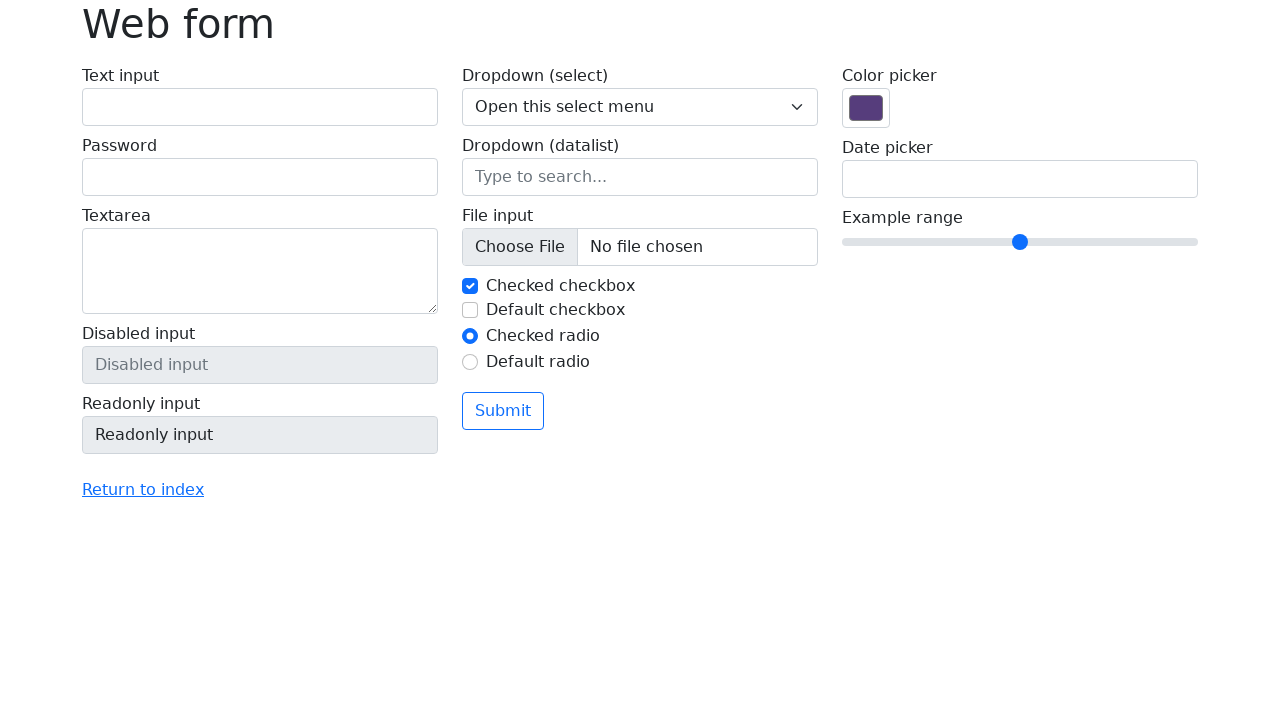

Filled text input field with 'Hello World!' on #my-text-id
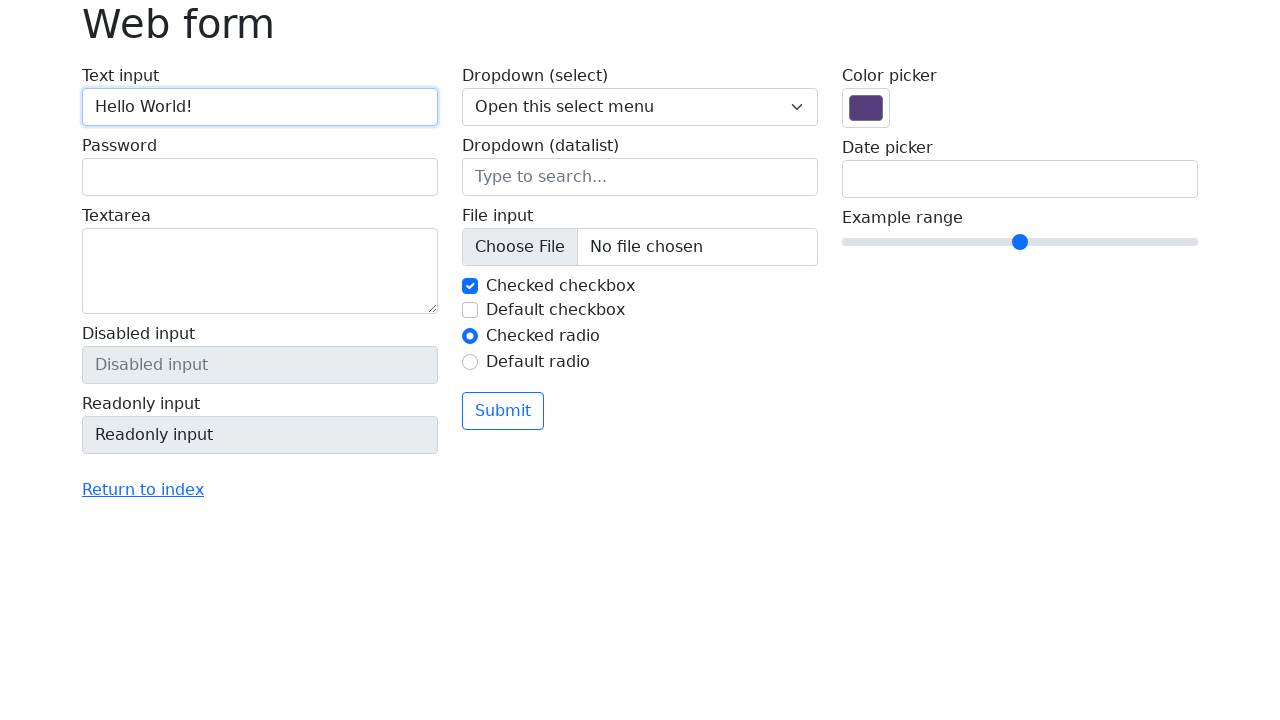

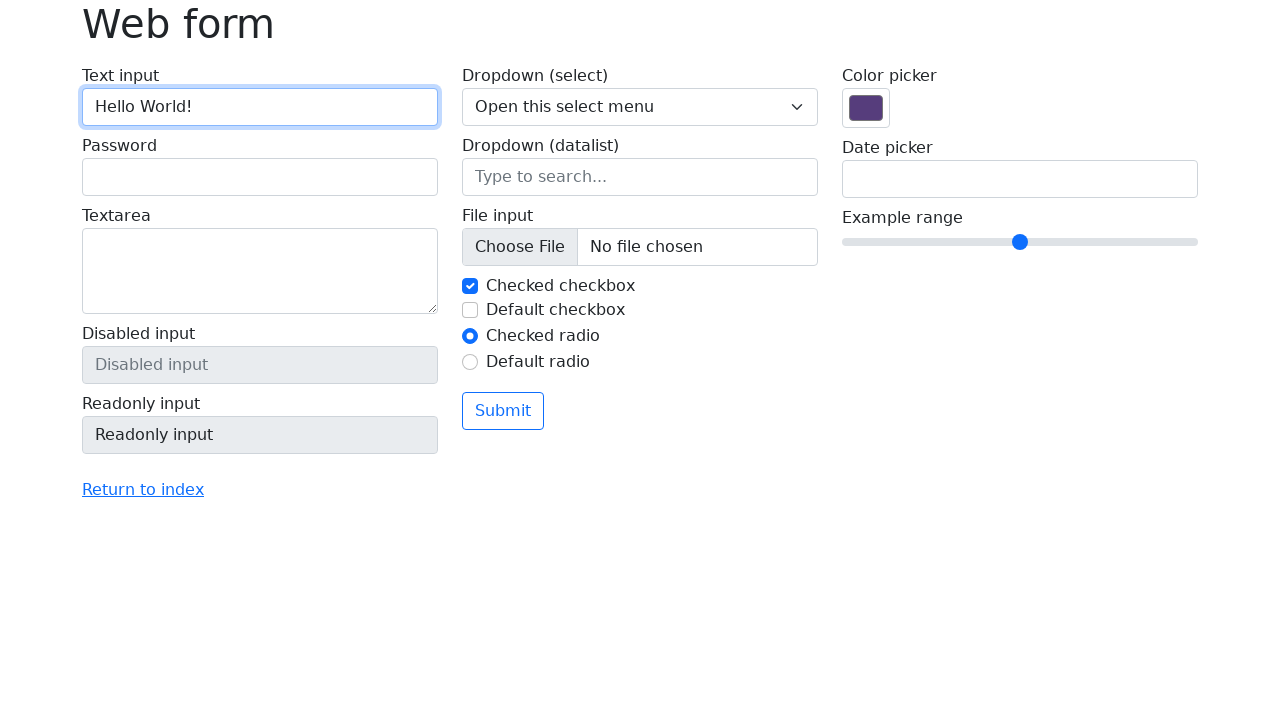